Tests USPS website navigation by hovering over menus, clicking on calculate price tool, and entering a zip code

Starting URL: https://www.usps.com

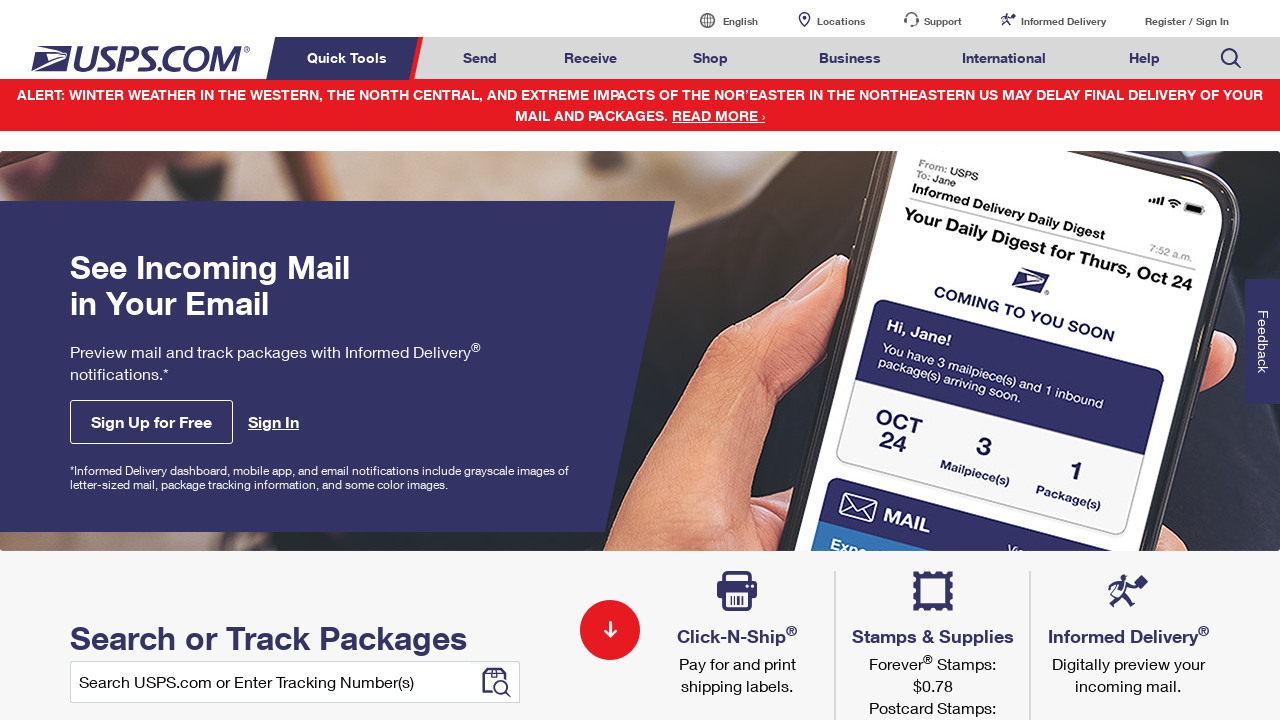

Hovered over Quick Tools menu at (350, 58) on xpath=//*[text()='Quick Tools']
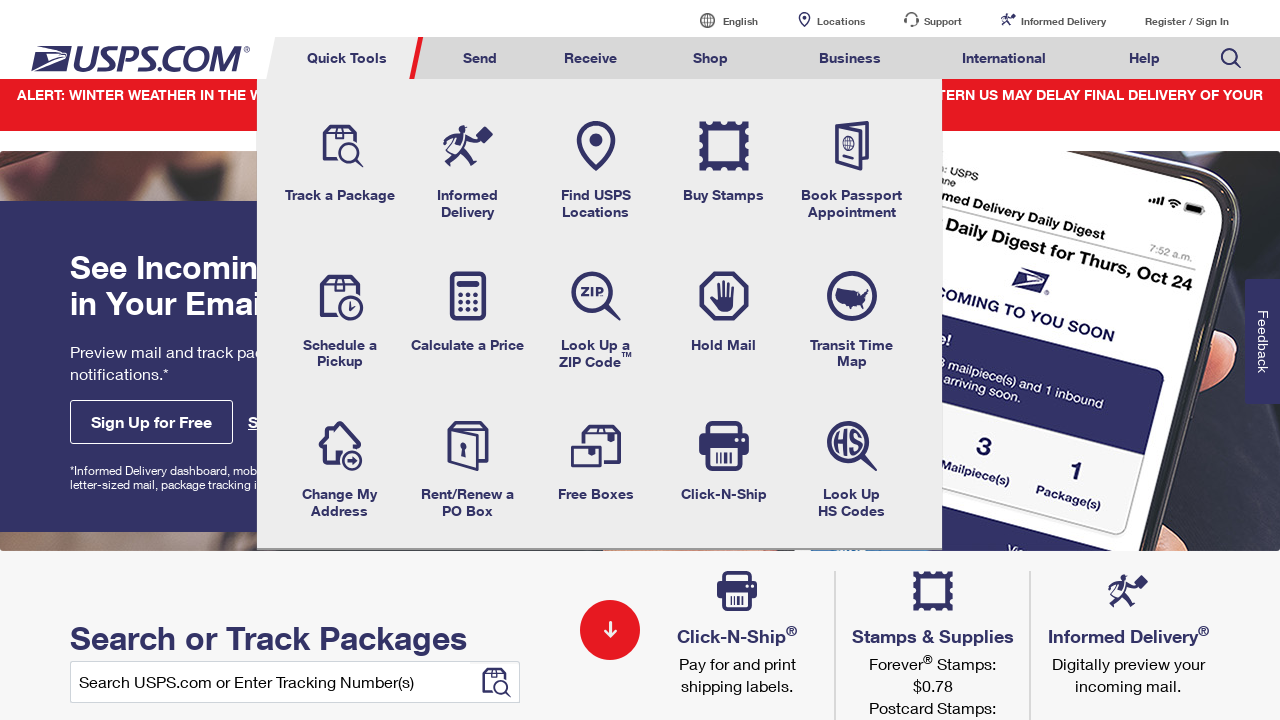

Hovered over Send tab at (480, 58) on xpath=//*[@id='mail-ship-width']
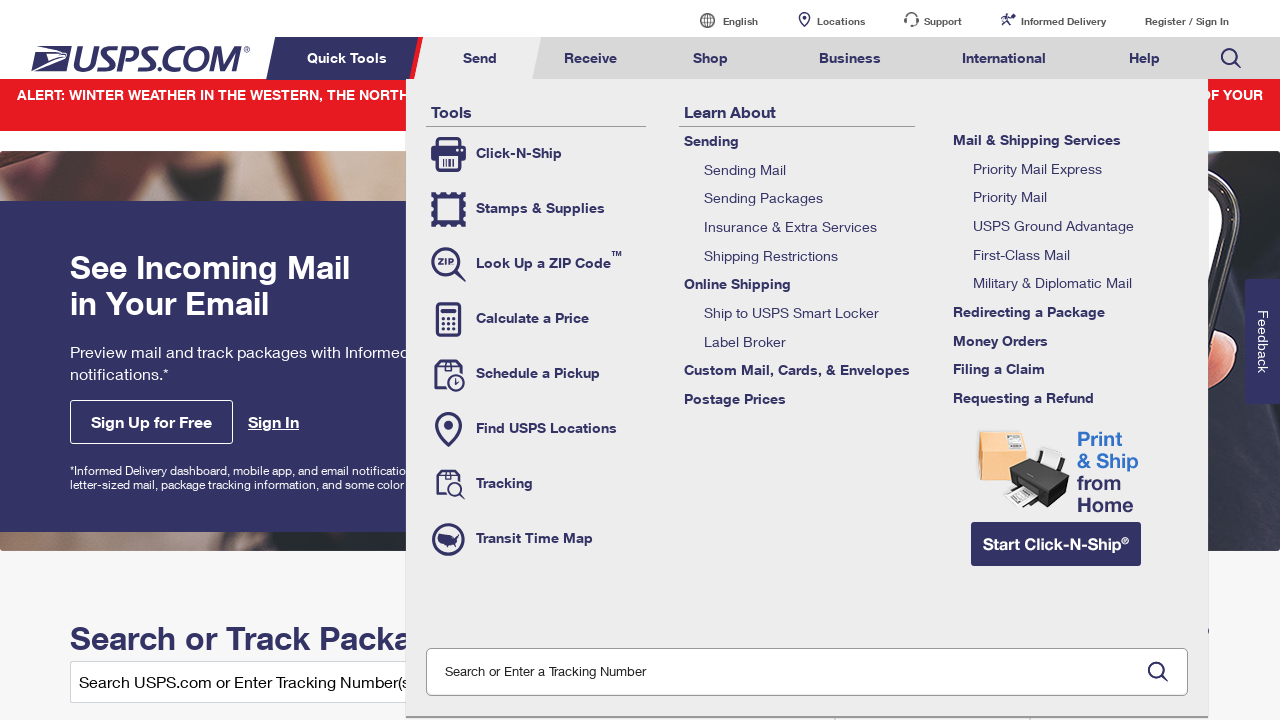

Clicked on Calculate a Price tool at (536, 319) on xpath=//*[@class='tool-calc']
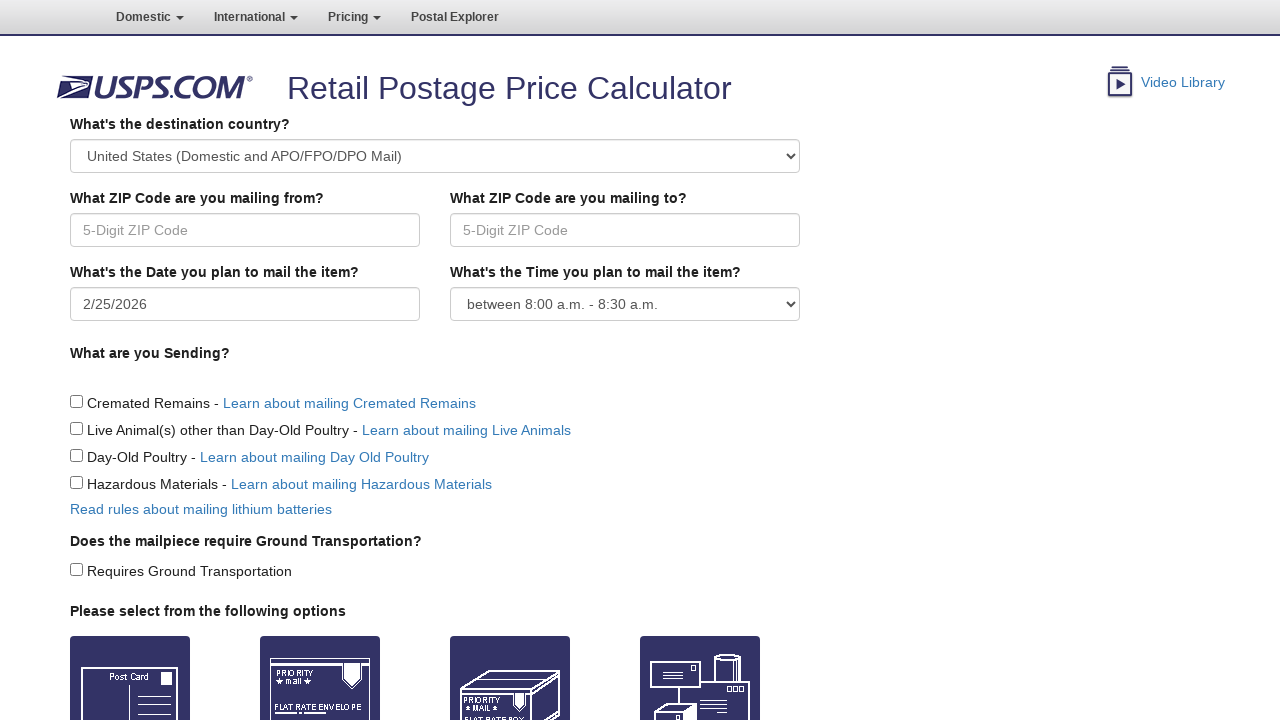

Entered zip code 11218 in origin field on //*[@id='Origin']
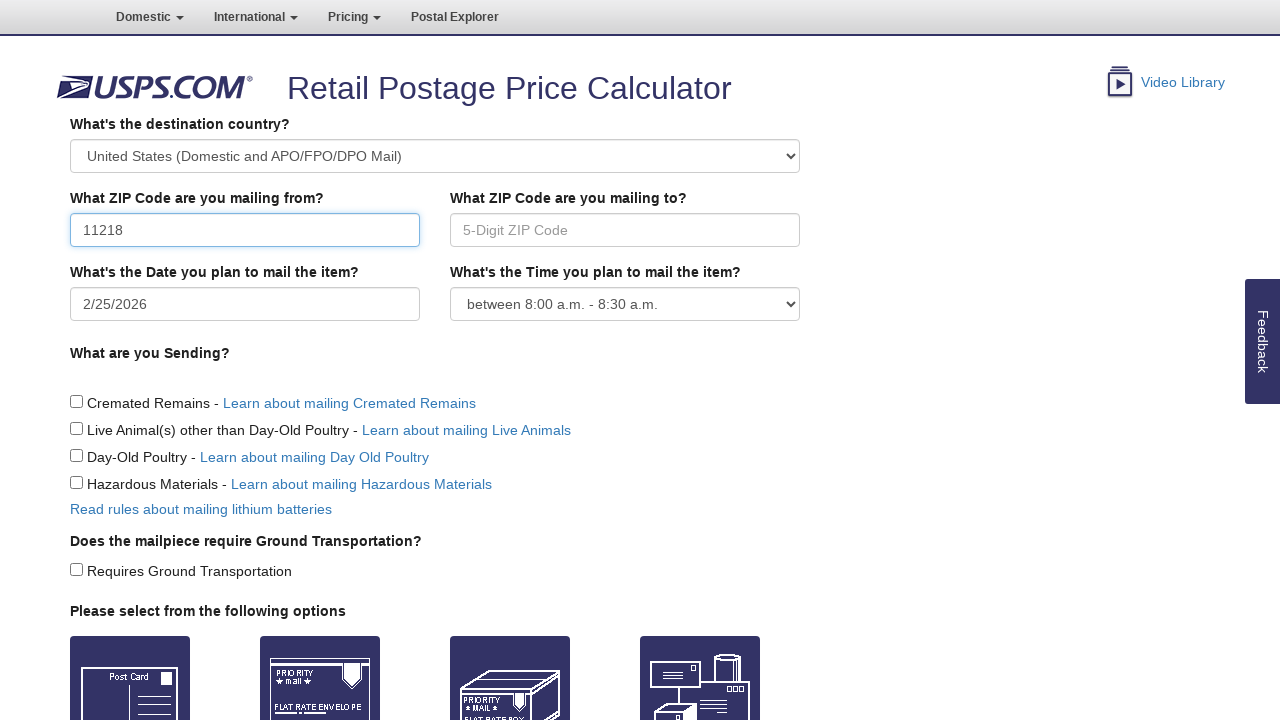

Retrieved header text for verification
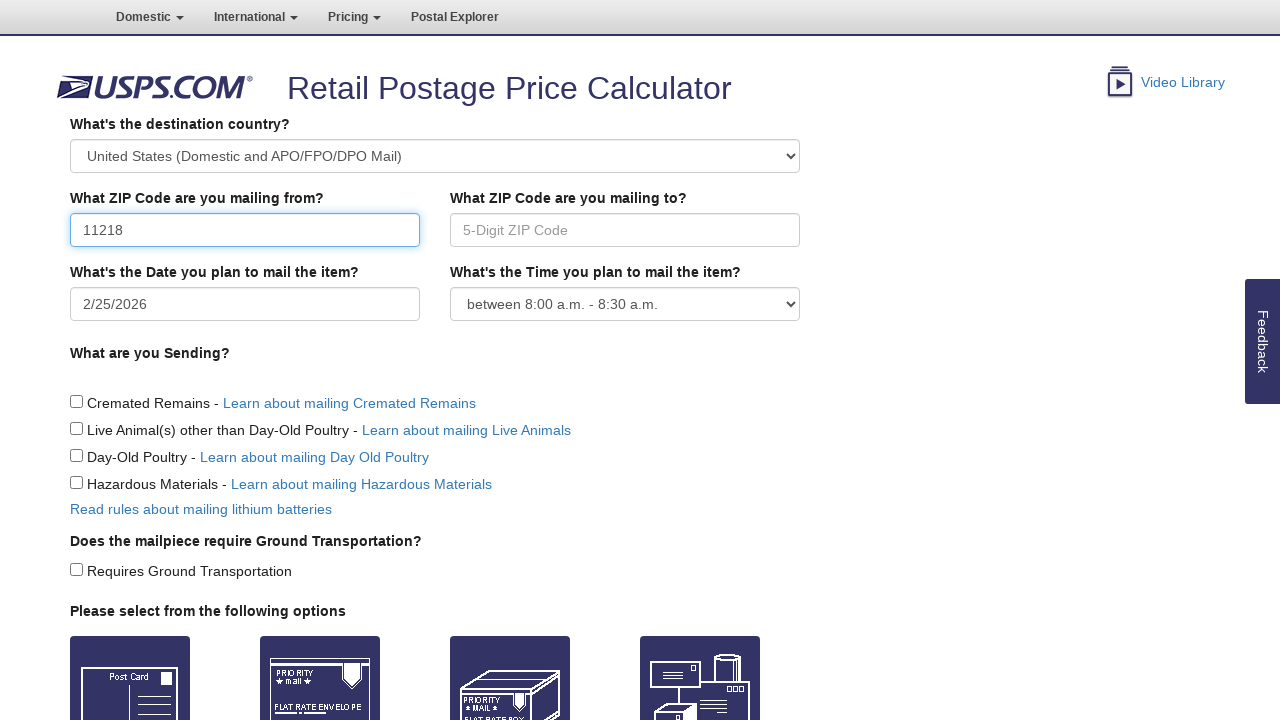

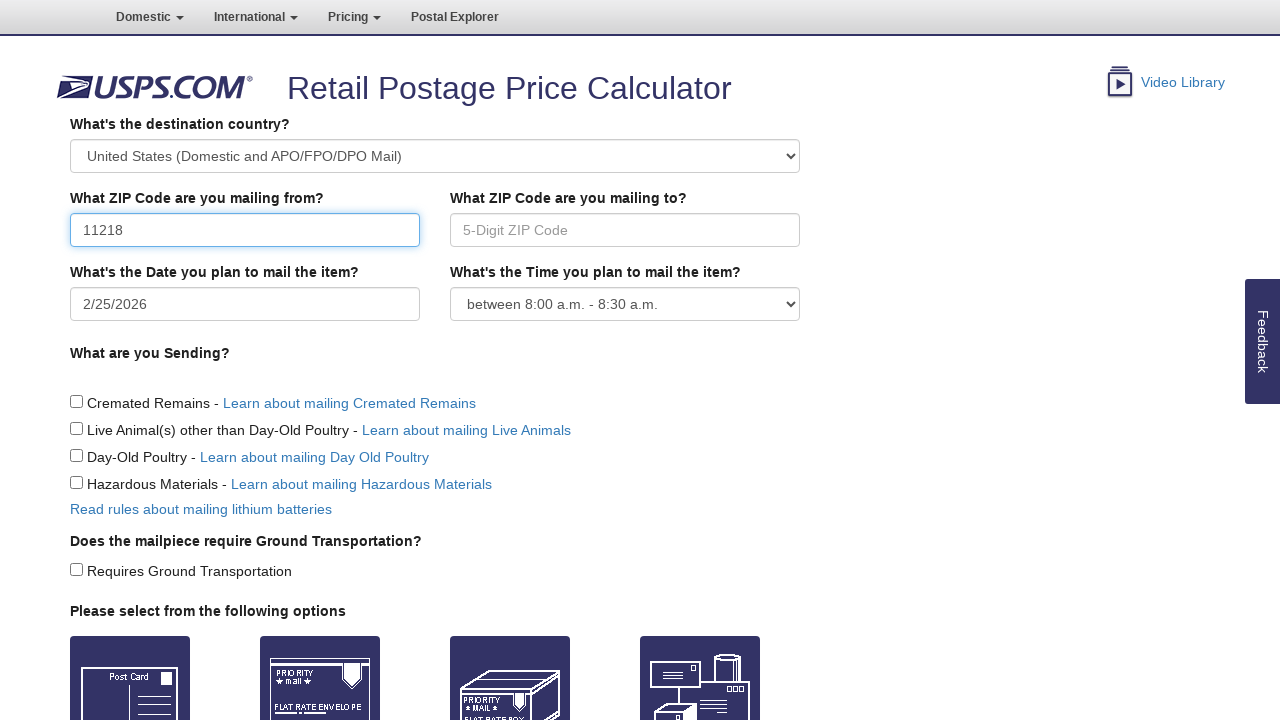